Solves a math puzzle by reading two numbers from the page, calculating their sum, selecting the result from a dropdown, and submitting the form.

Starting URL: http://suninjuly.github.io/selects1.html

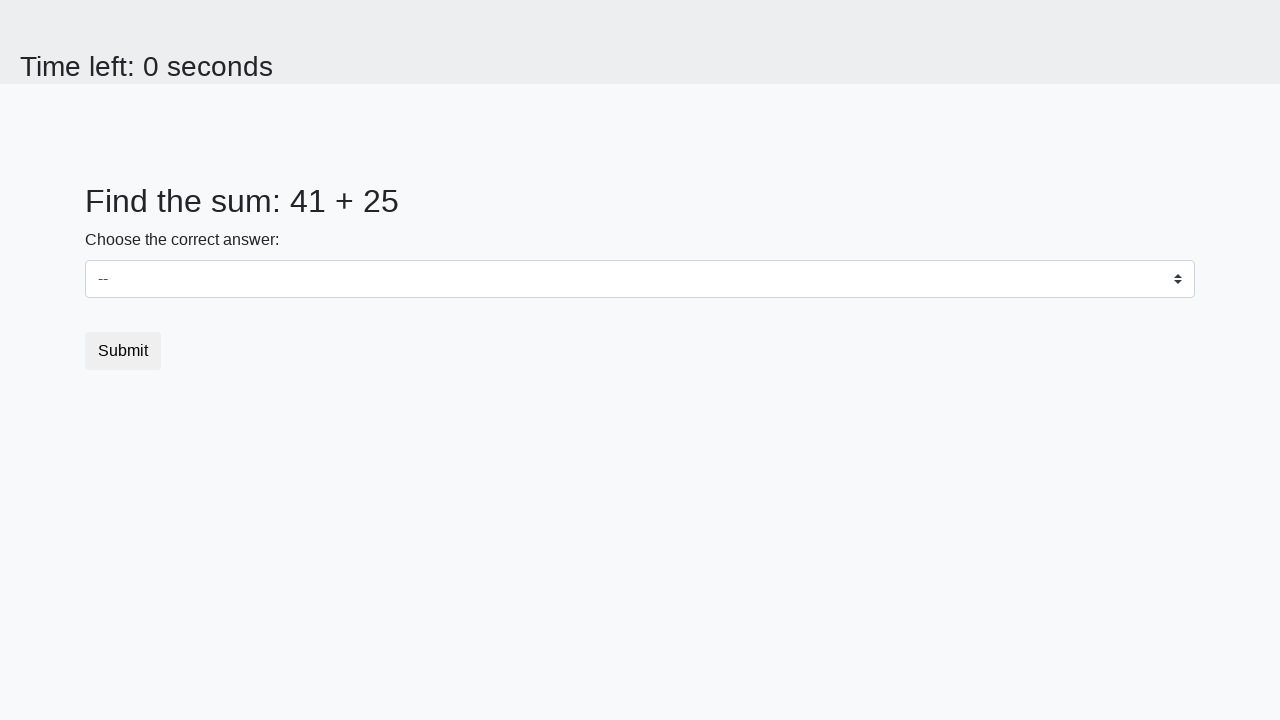

Read first number from #num1 element
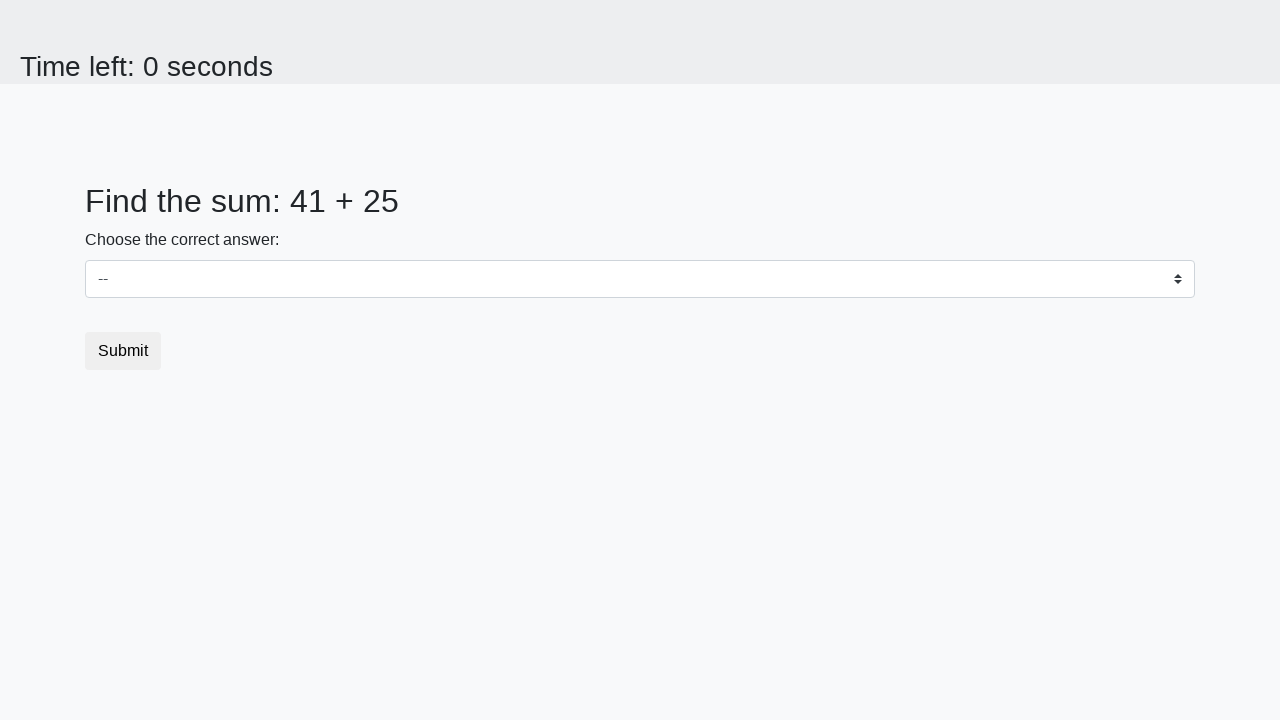

Read second number from #num2 element
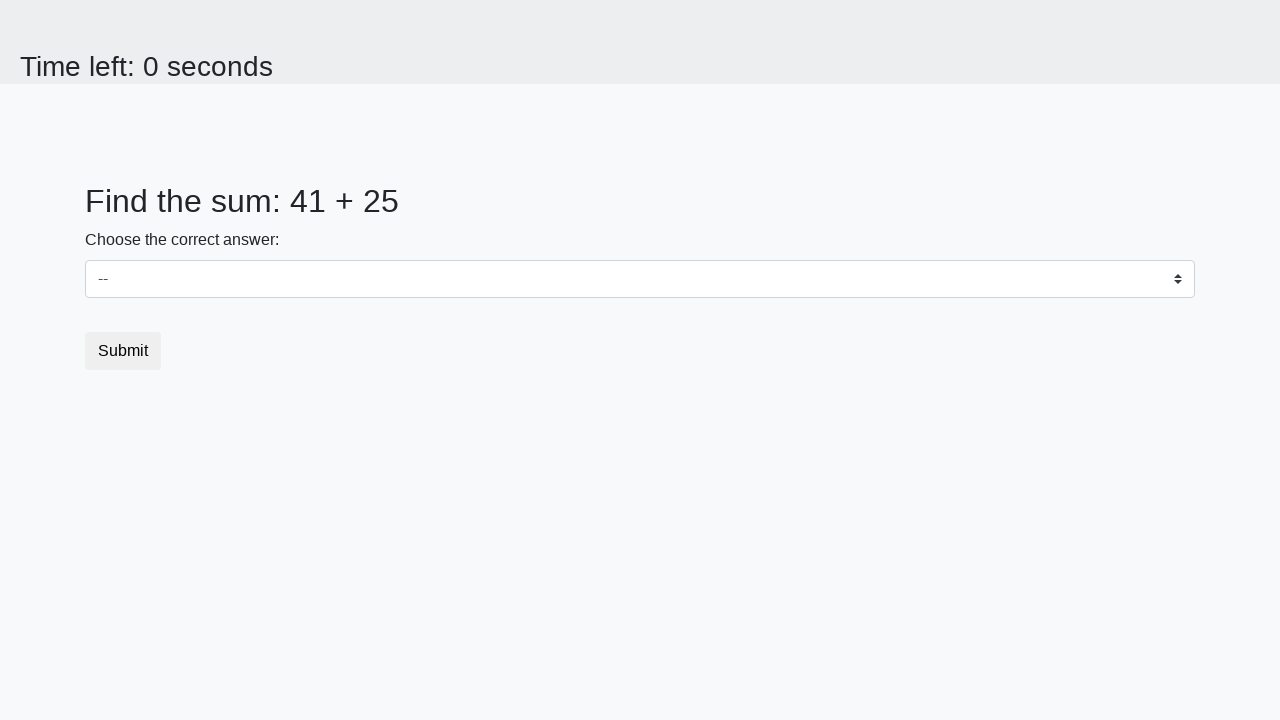

Selected sum value 66 from dropdown on #dropdown
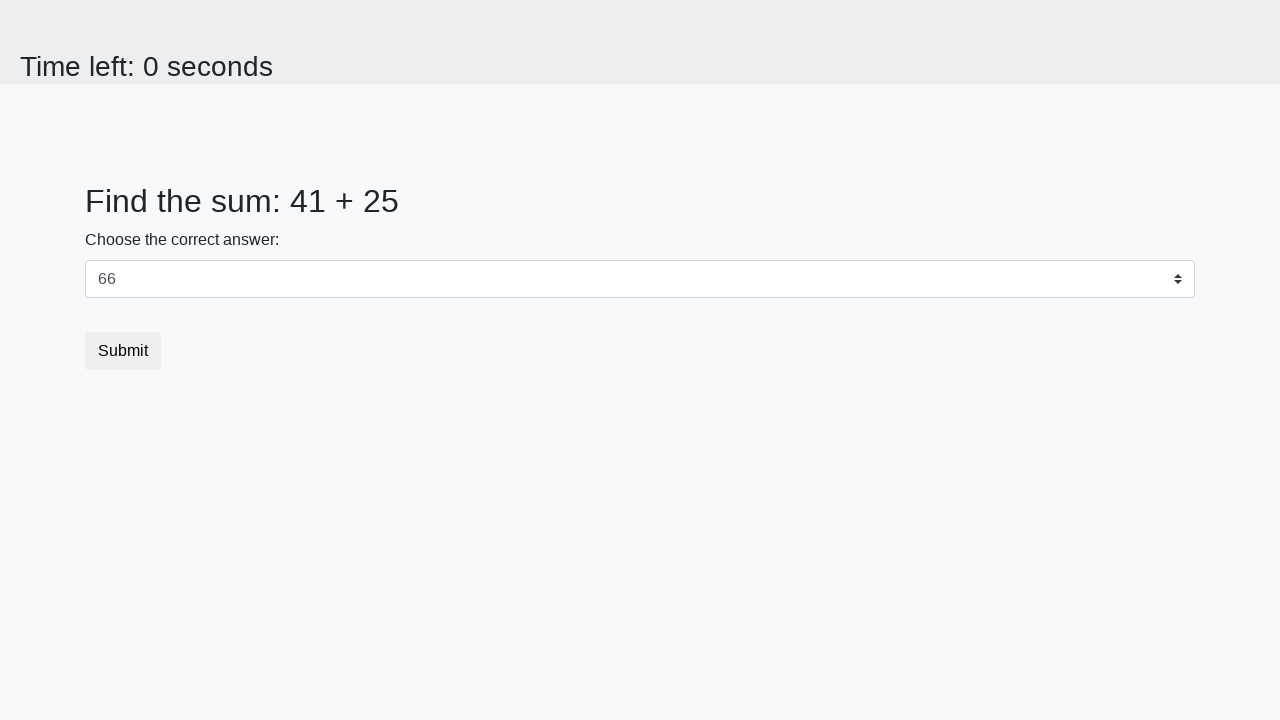

Clicked submit button to complete the puzzle at (123, 351) on [type='submit']
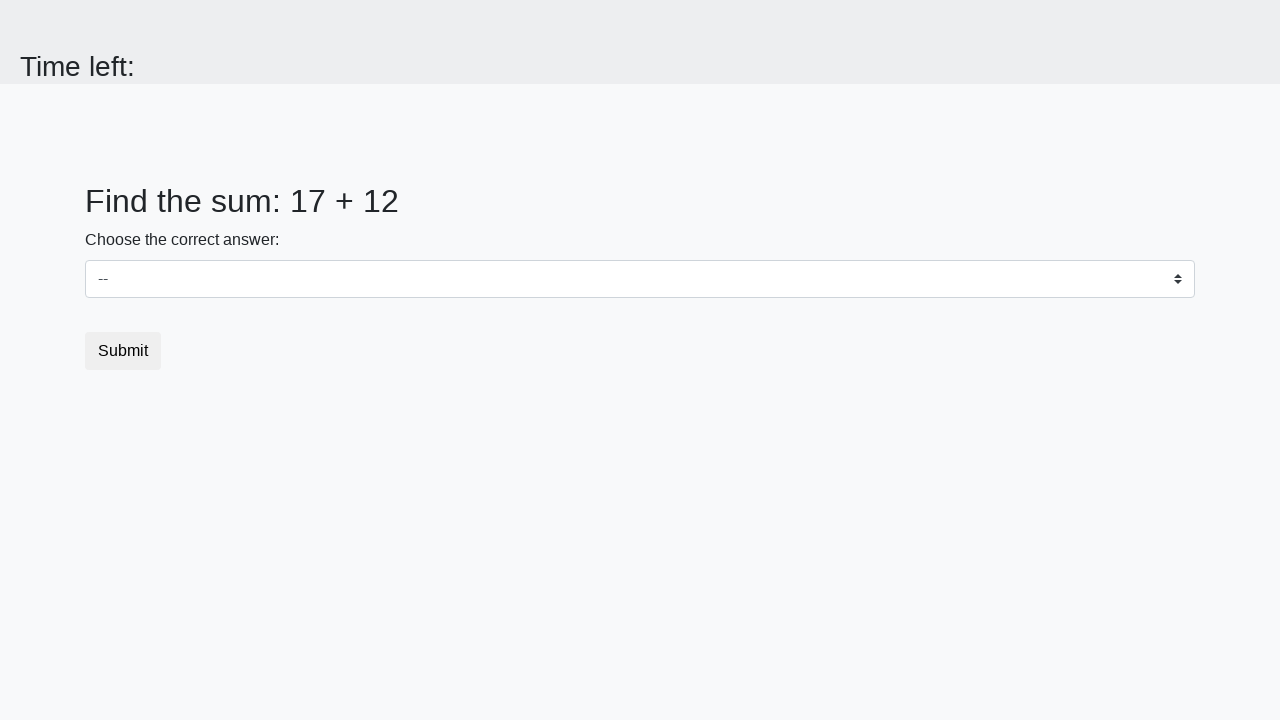

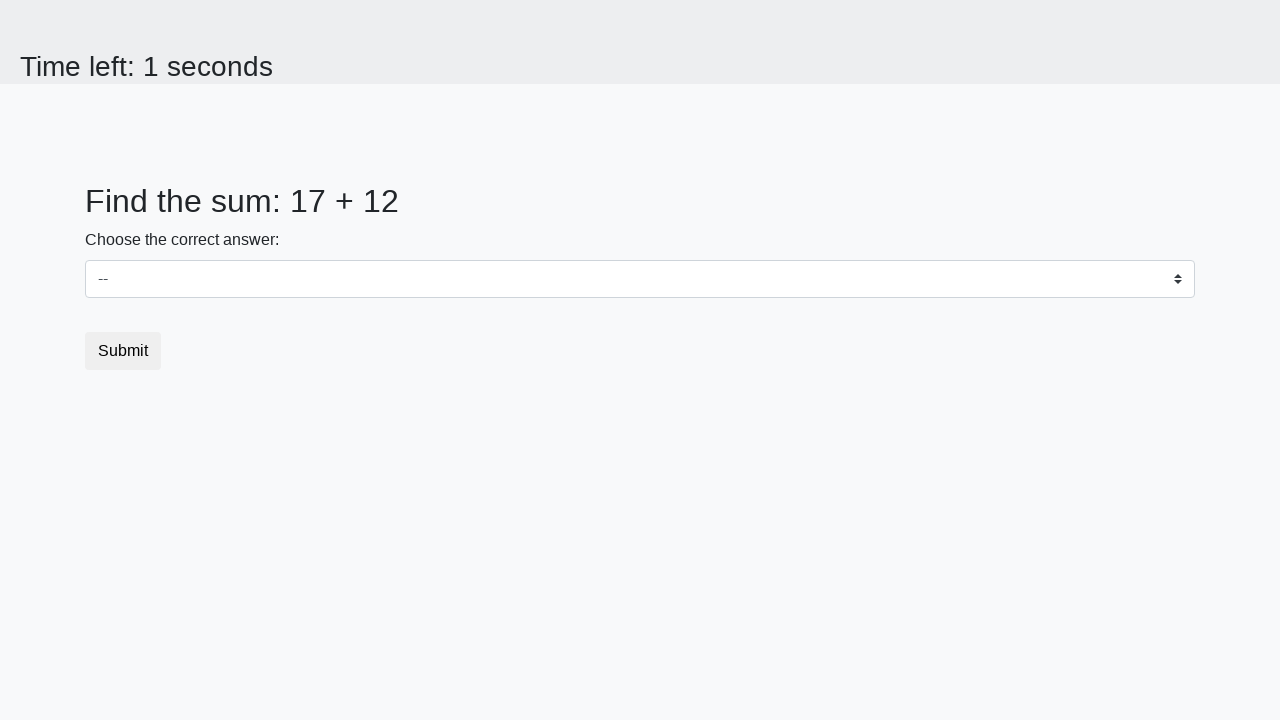